Tests a greeting form by entering a space character and verifying the displayed greeting message handles empty-like input

Starting URL: https://lm.skillbox.cc/qa_tester/module01/

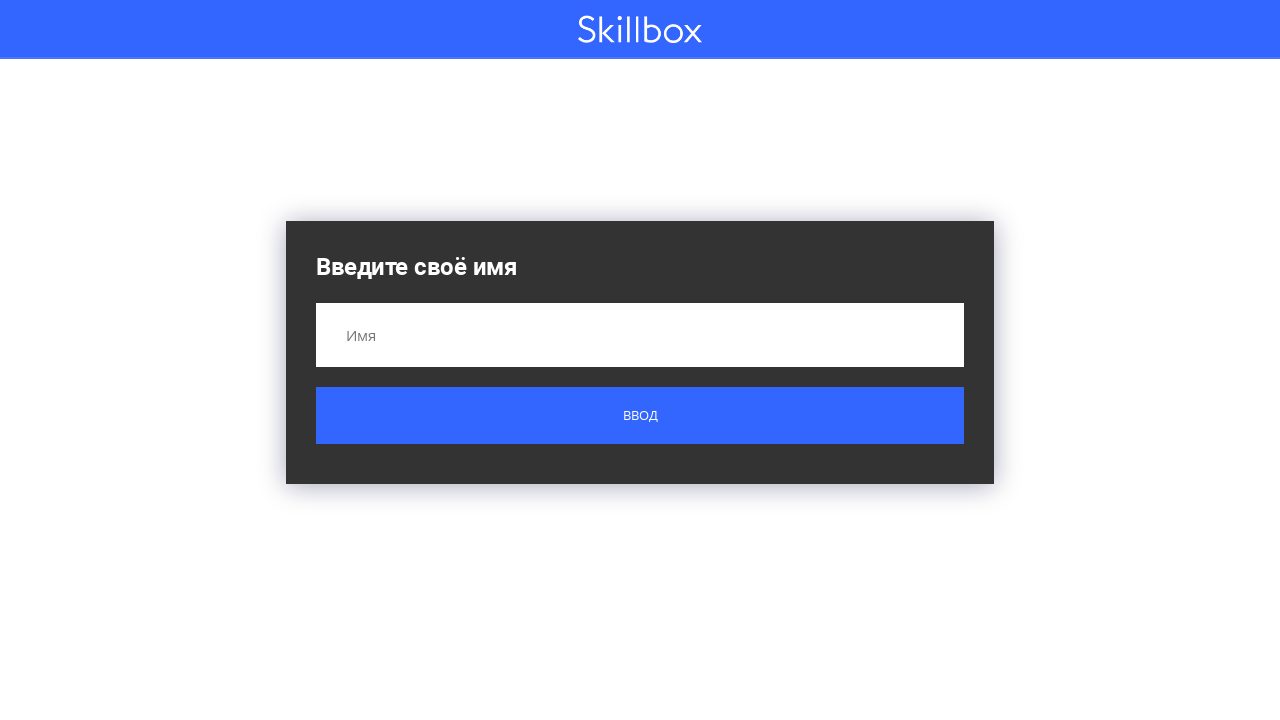

Filled name input field with a space character on input[name='name']
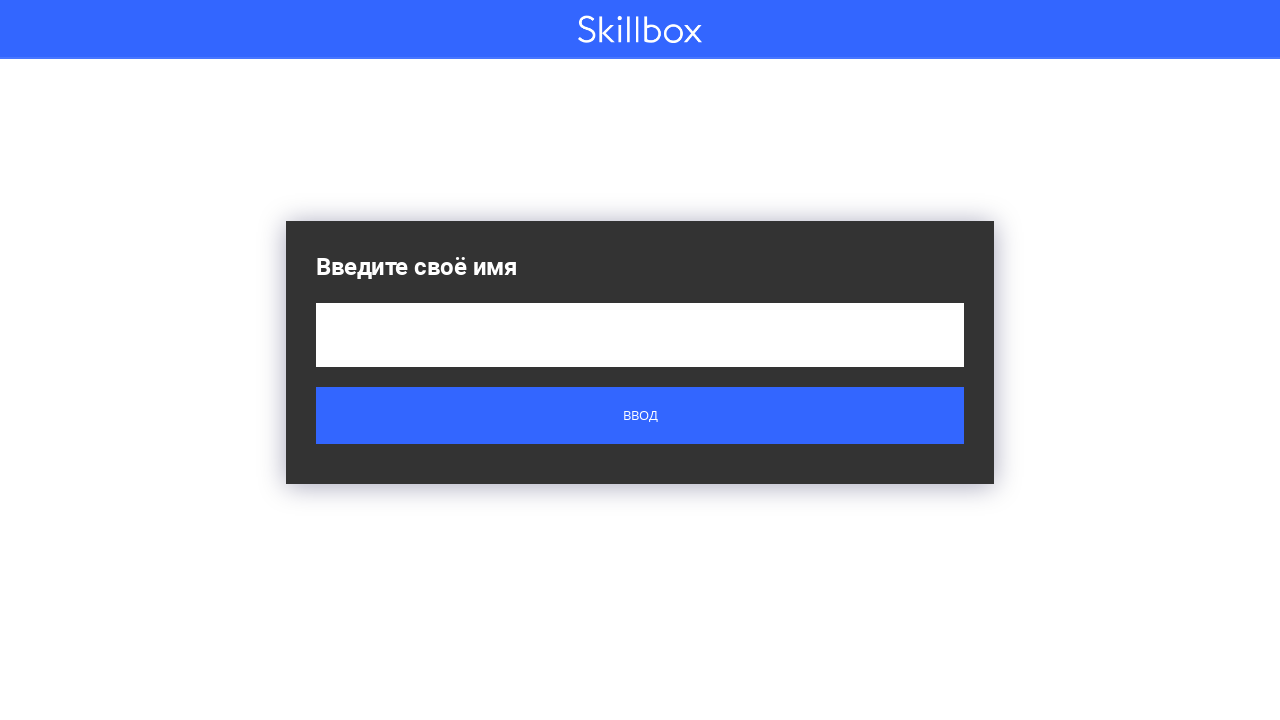

Clicked the submit button at (640, 416) on .button
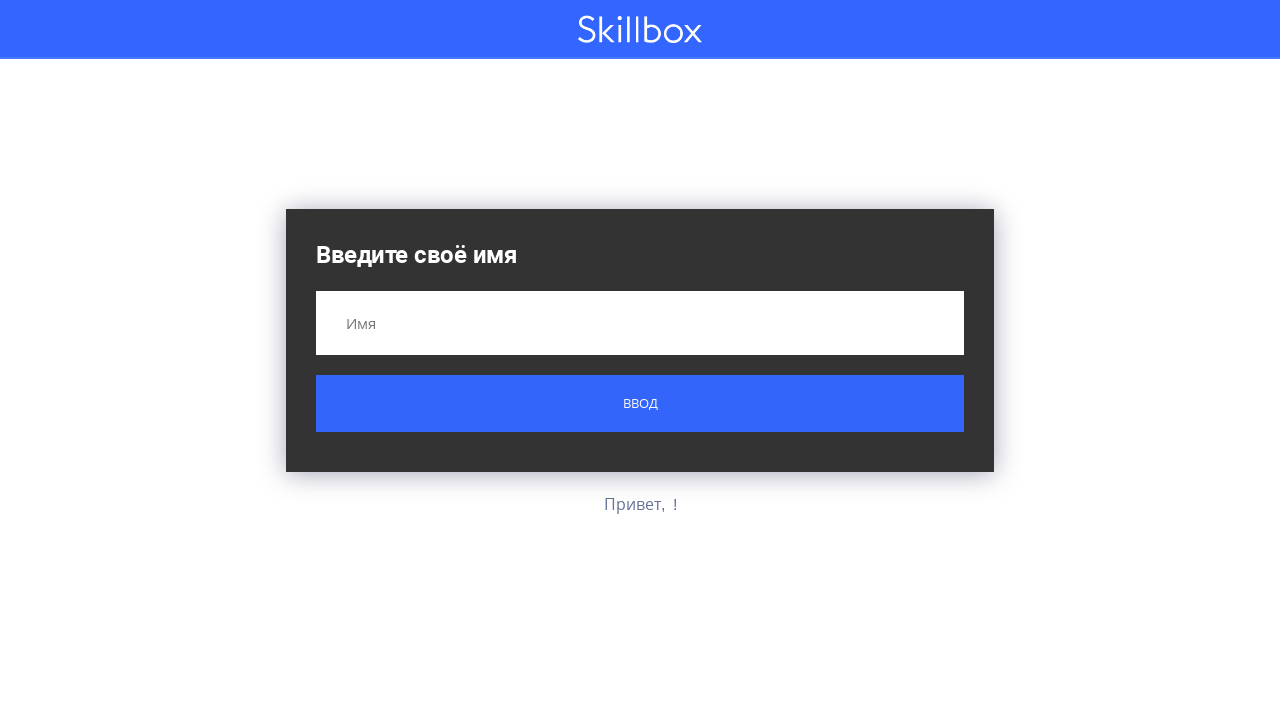

Greeting message result appeared and loaded
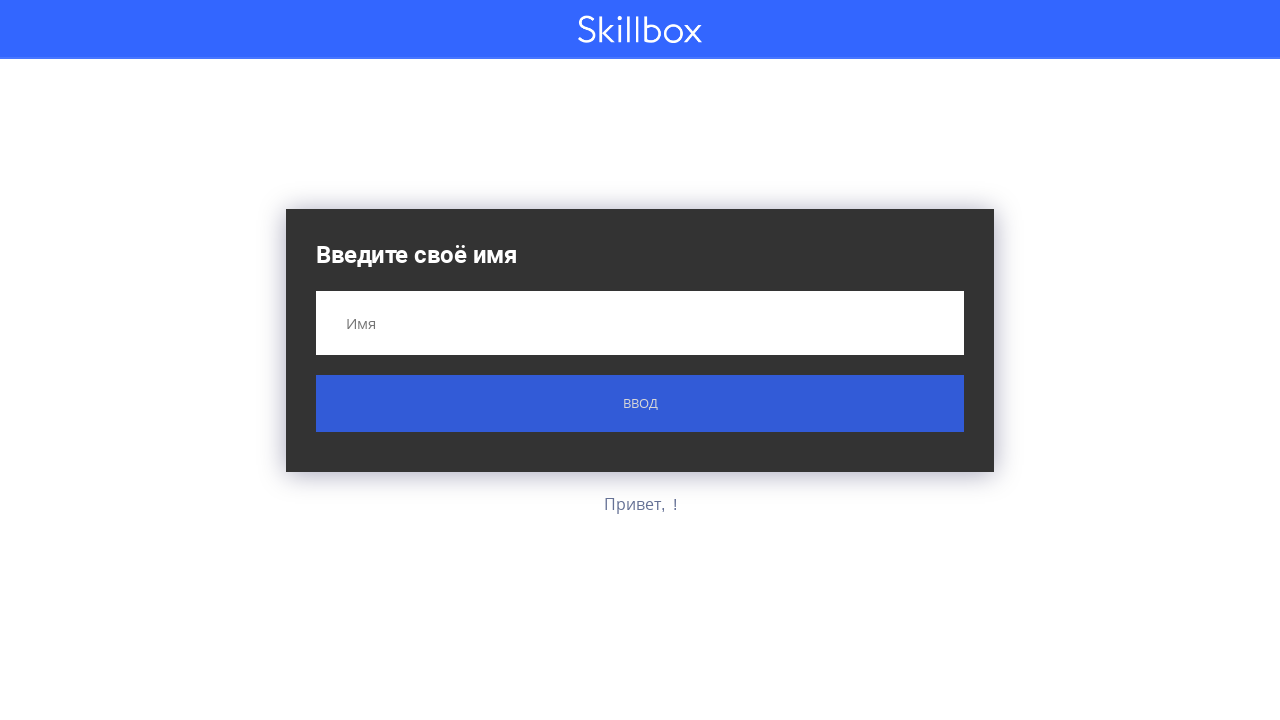

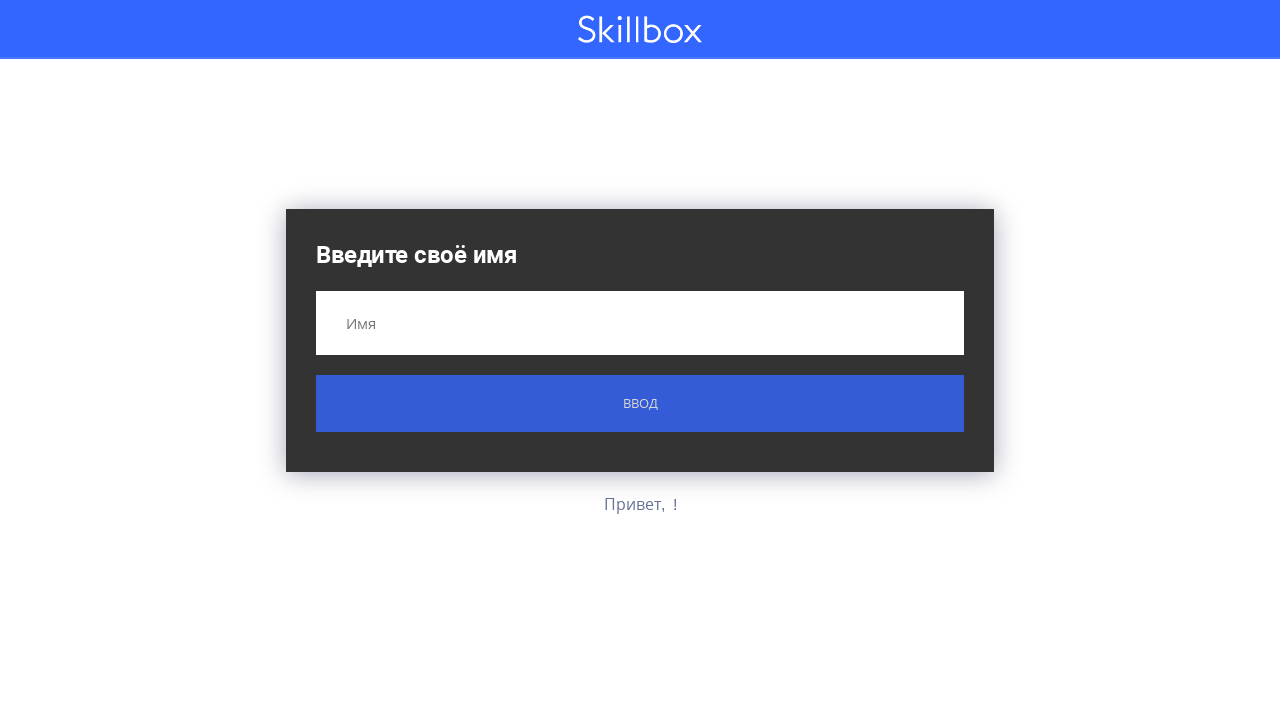